Verifies the meta description content of the BannerBuzz homepage

Starting URL: https://www.bannerbuzz.com/

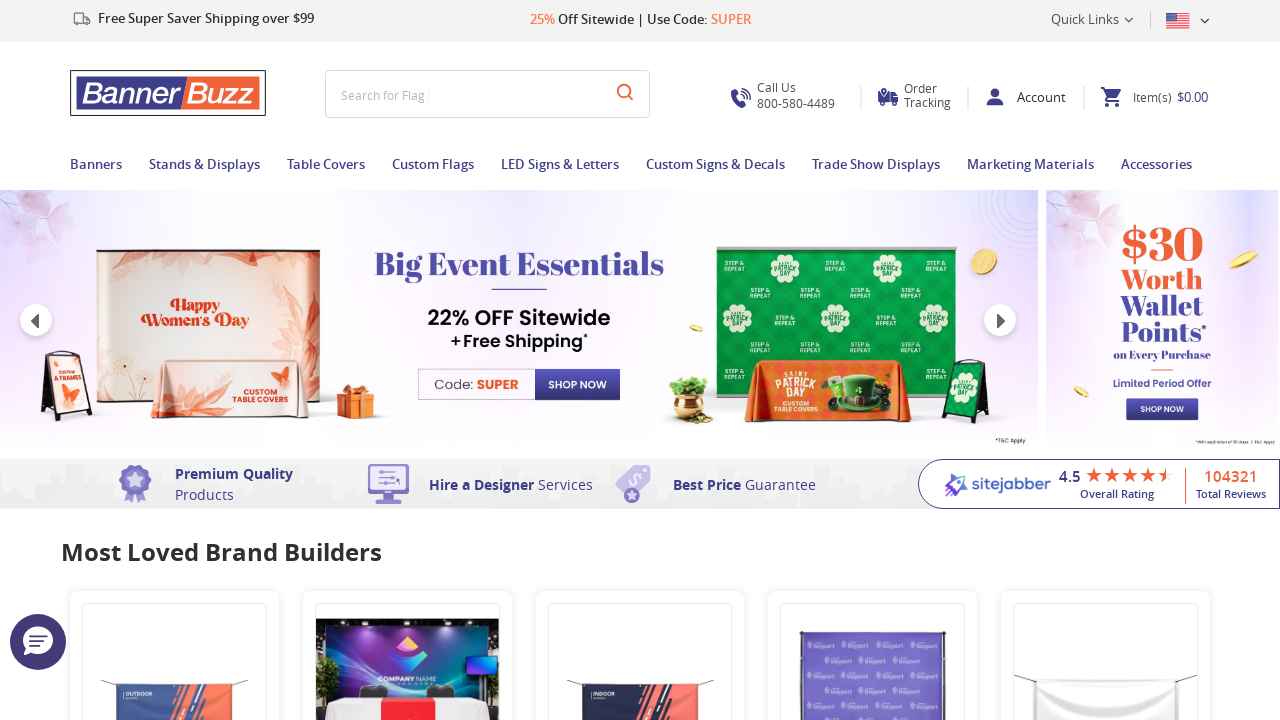

Navigated to BannerBuzz homepage
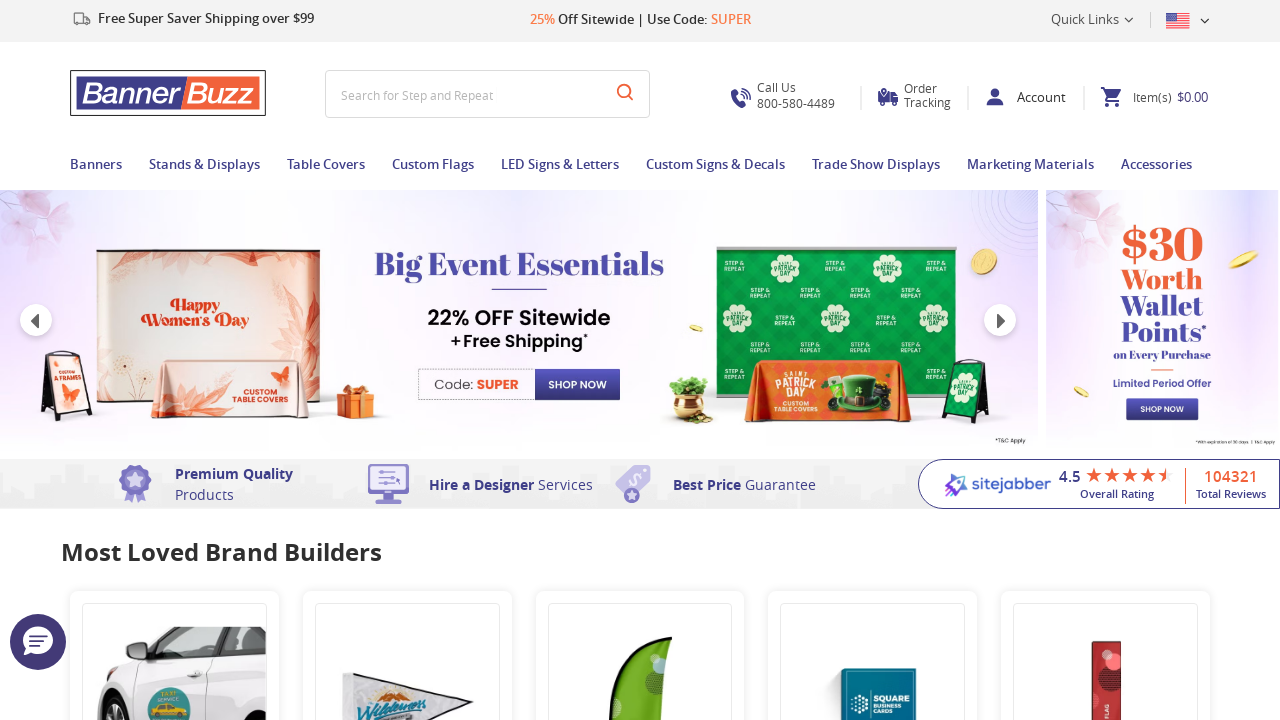

Retrieved meta description content from page
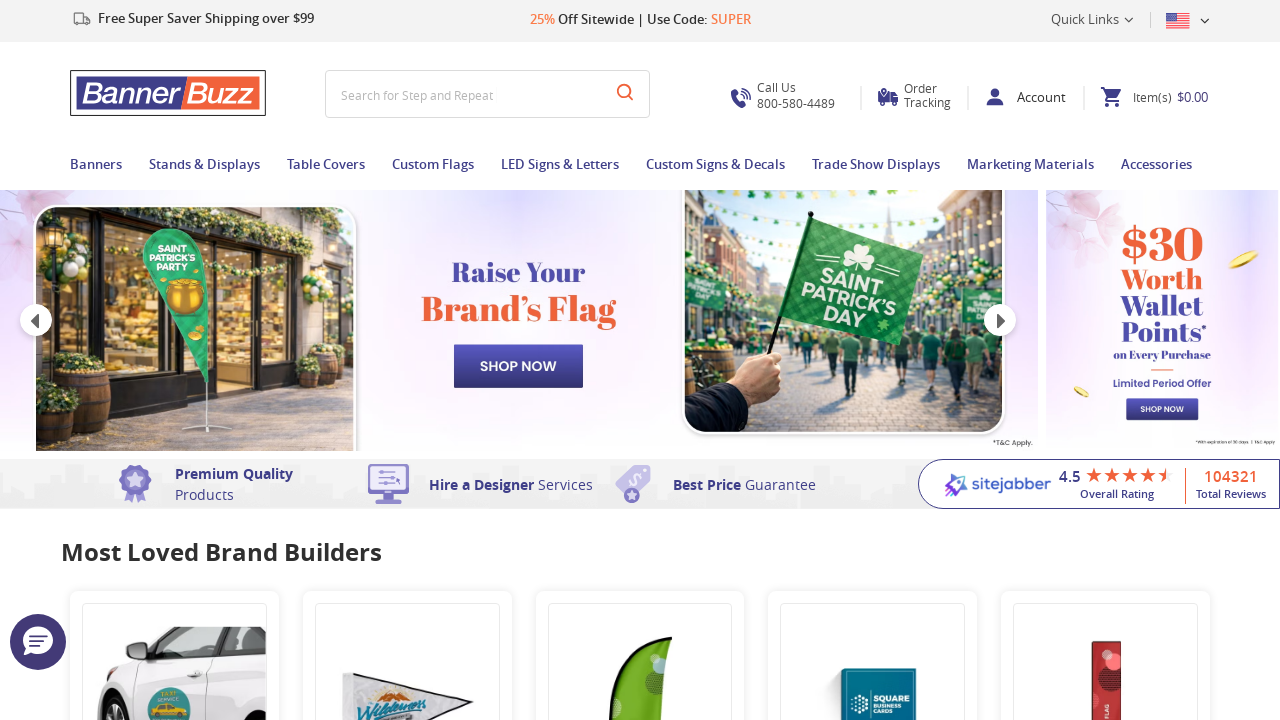

Verified meta description matches expected value
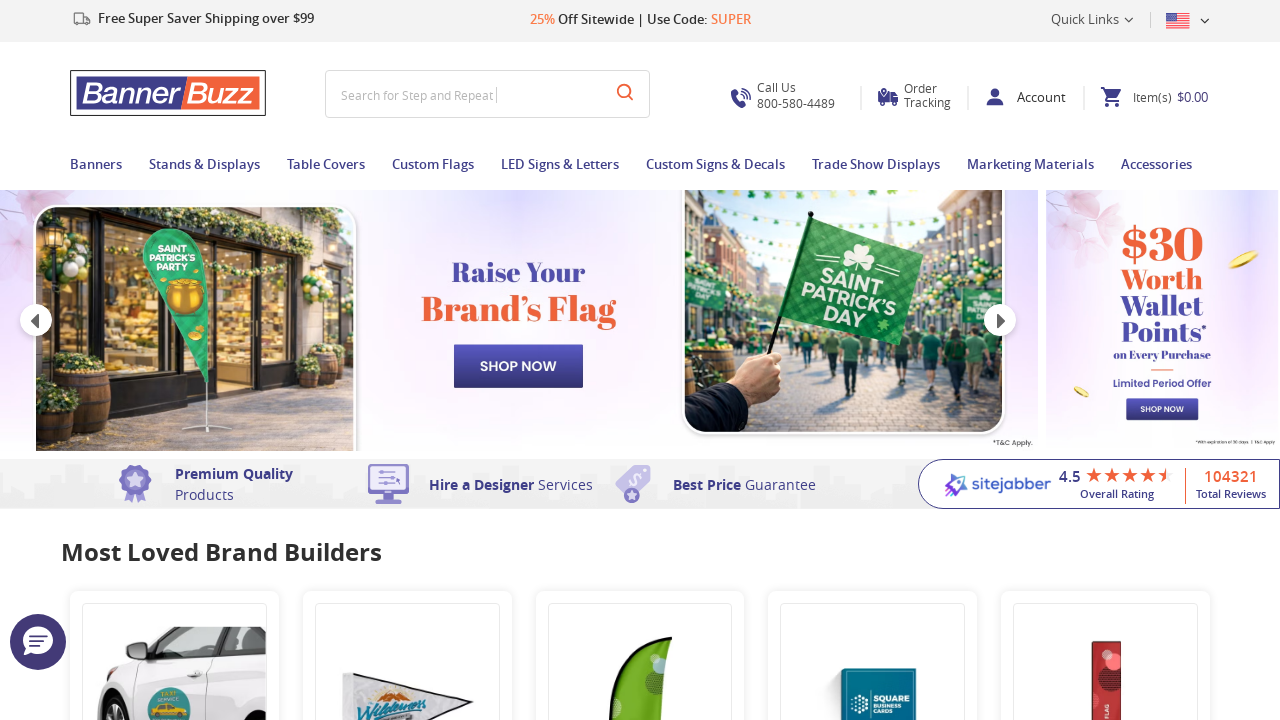

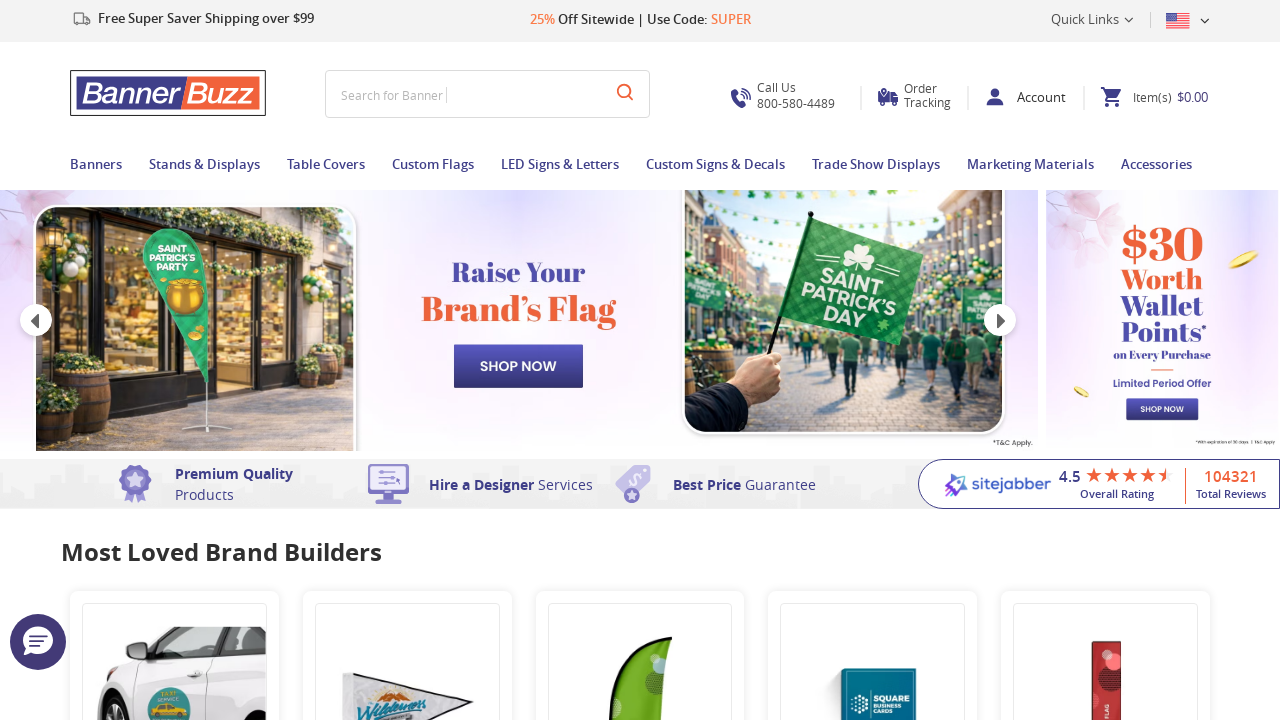